Tests JavaScript alert handling by entering a name, triggering an alert popup and accepting it, then triggering a confirm popup and dismissing it

Starting URL: https://rahulshettyacademy.com/AutomationPractice/

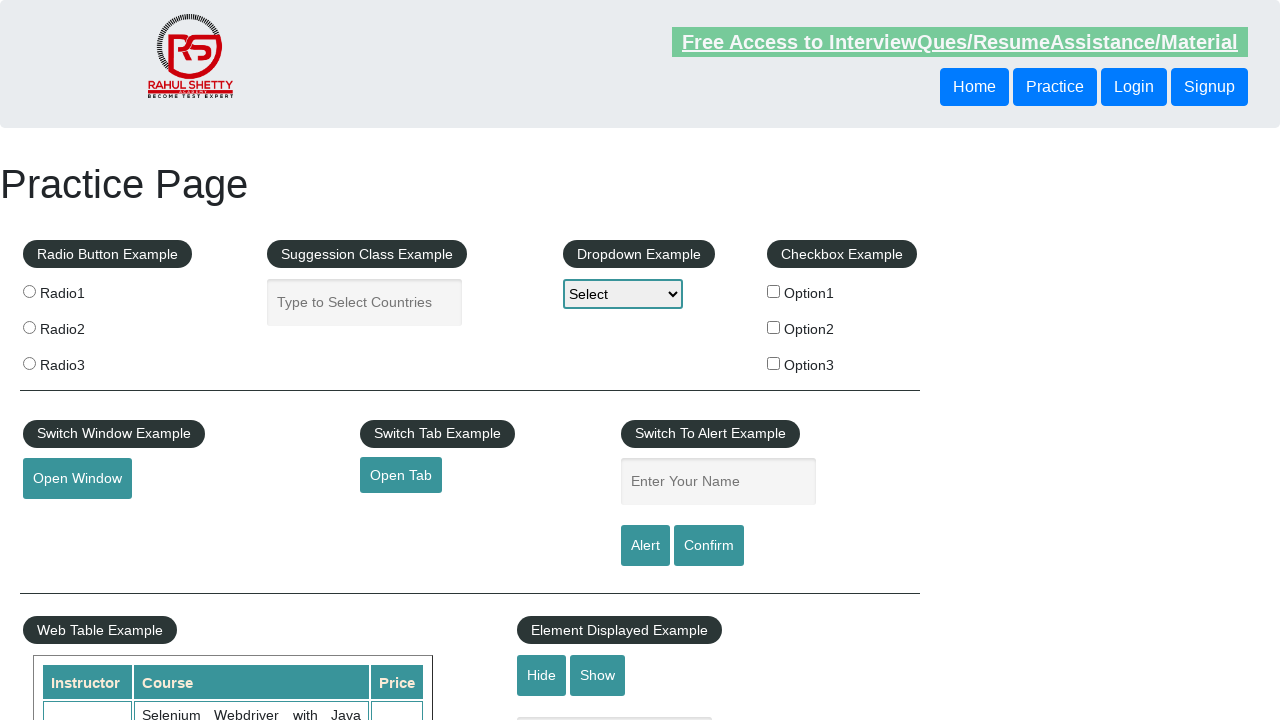

Filled name input field with 'Rahul' on input[id='name']
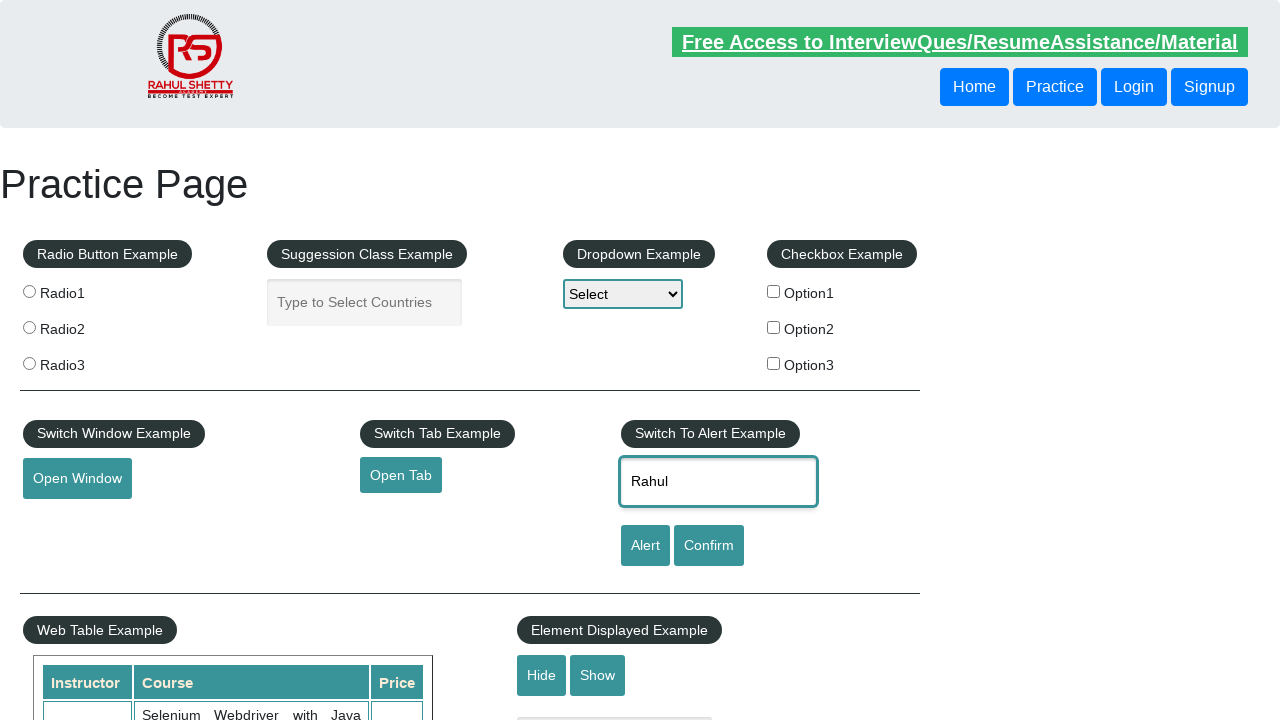

Clicked alert button to trigger JavaScript alert at (645, 546) on #alertbtn
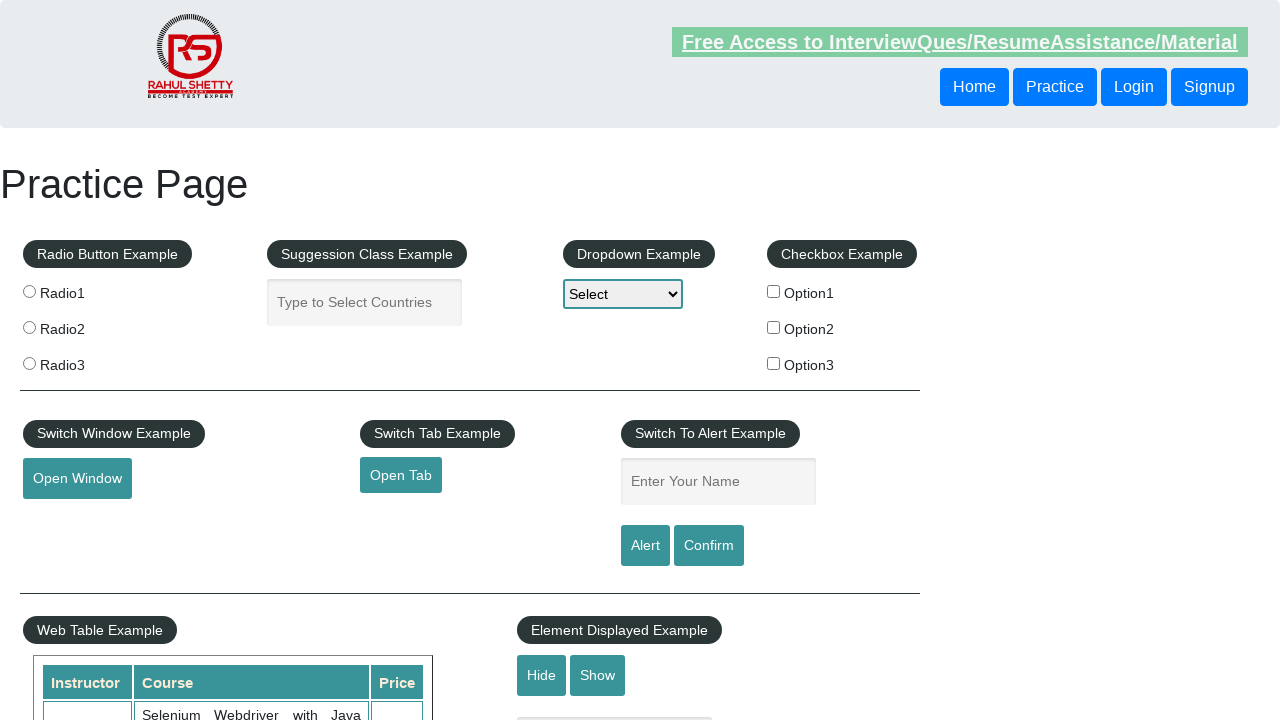

Set up dialog handler to accept alerts
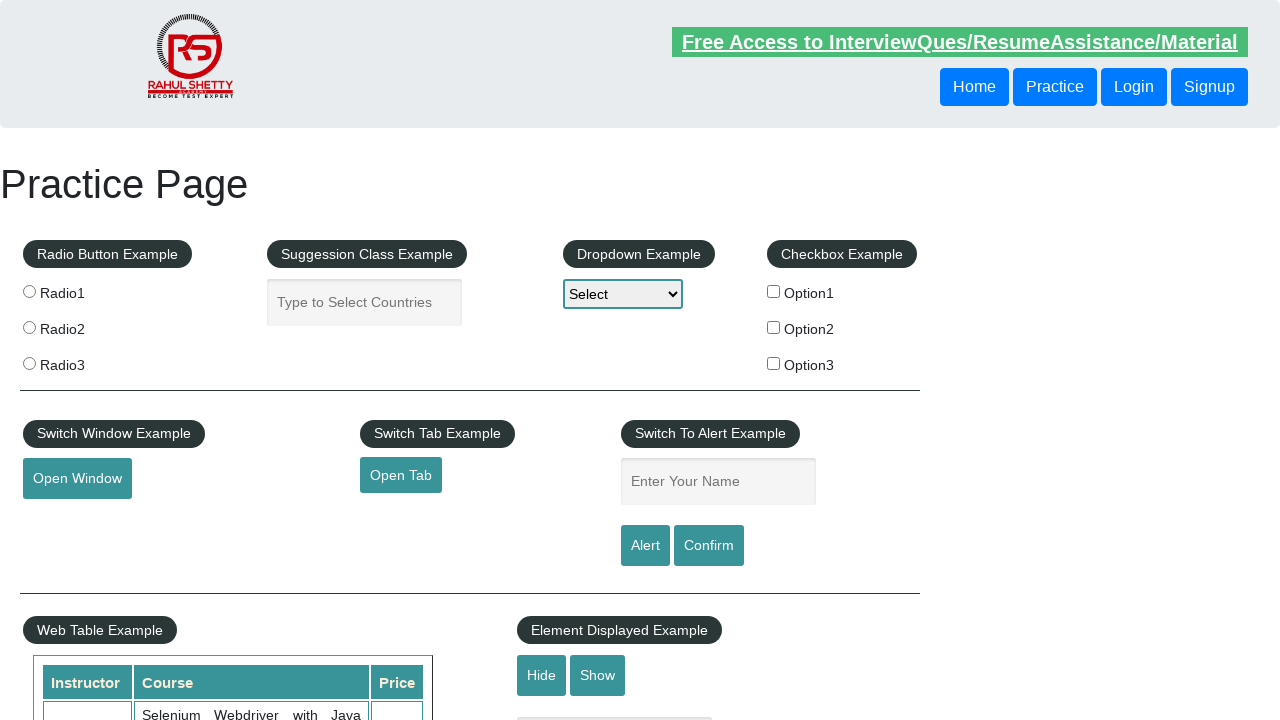

Waited for alert to be processed and dismissed
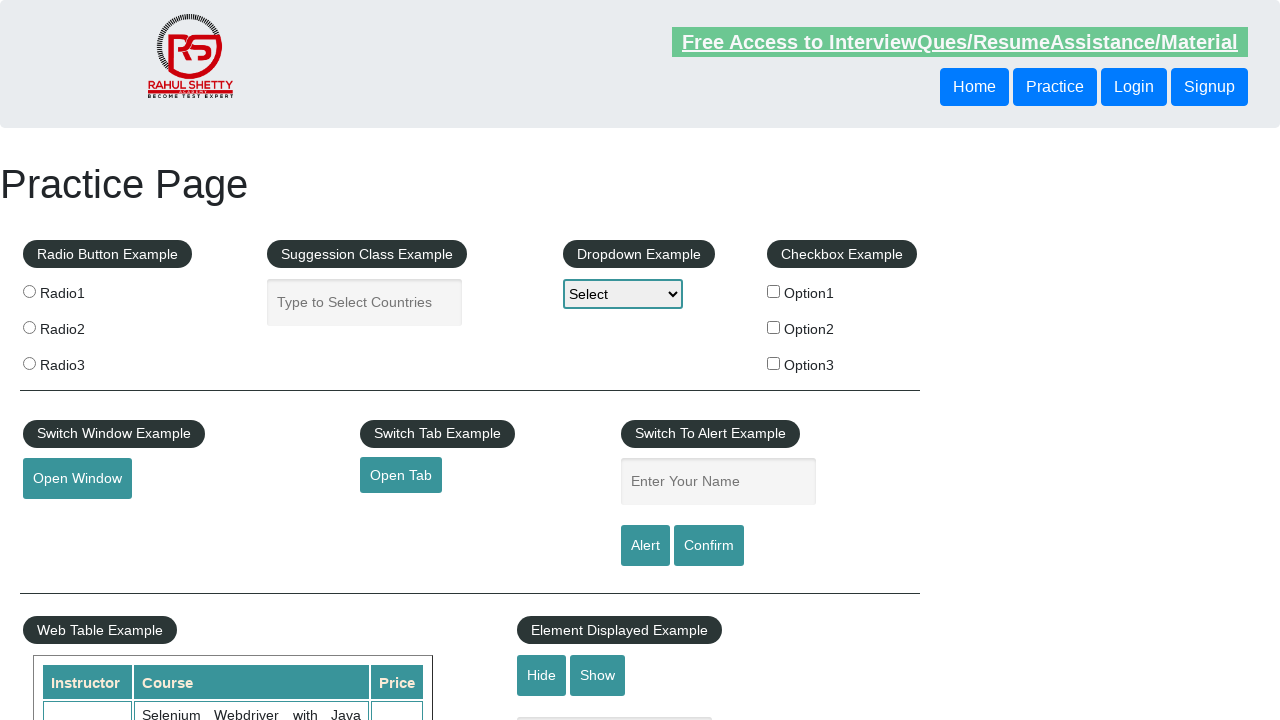

Clicked confirm button to trigger confirm dialog at (709, 546) on #confirmbtn
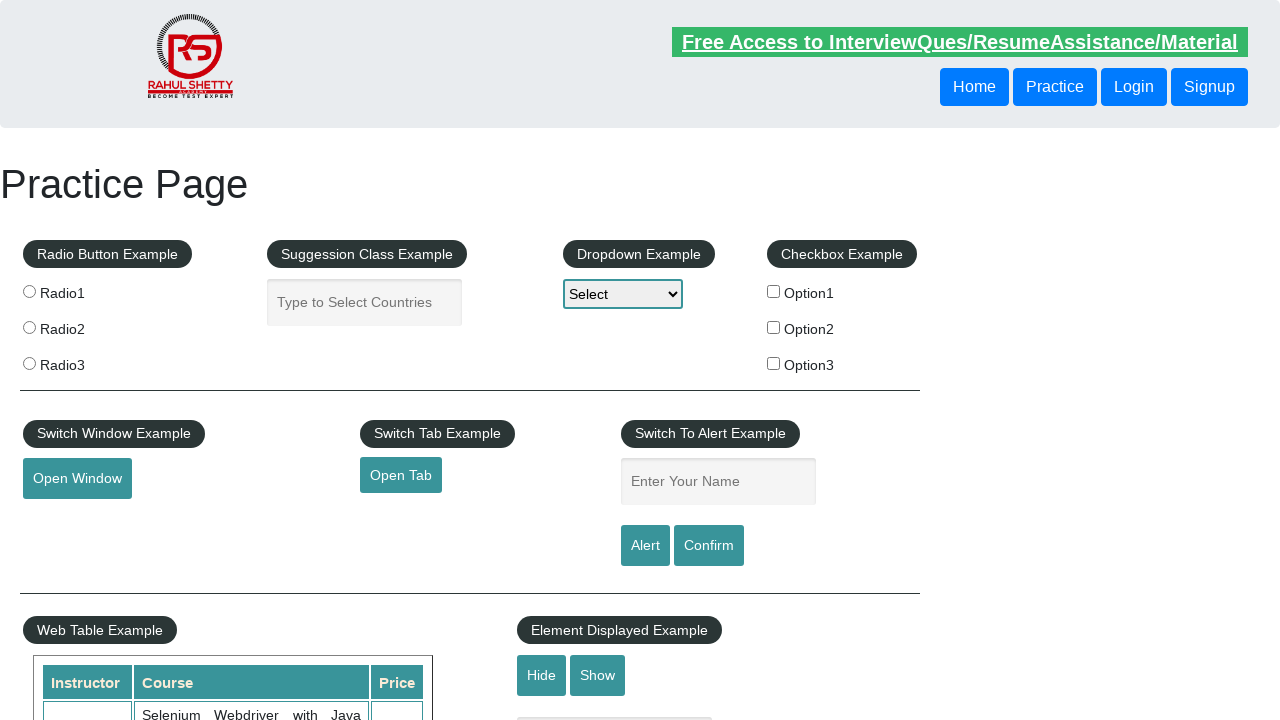

Set up dialog handler to dismiss confirm dialogs
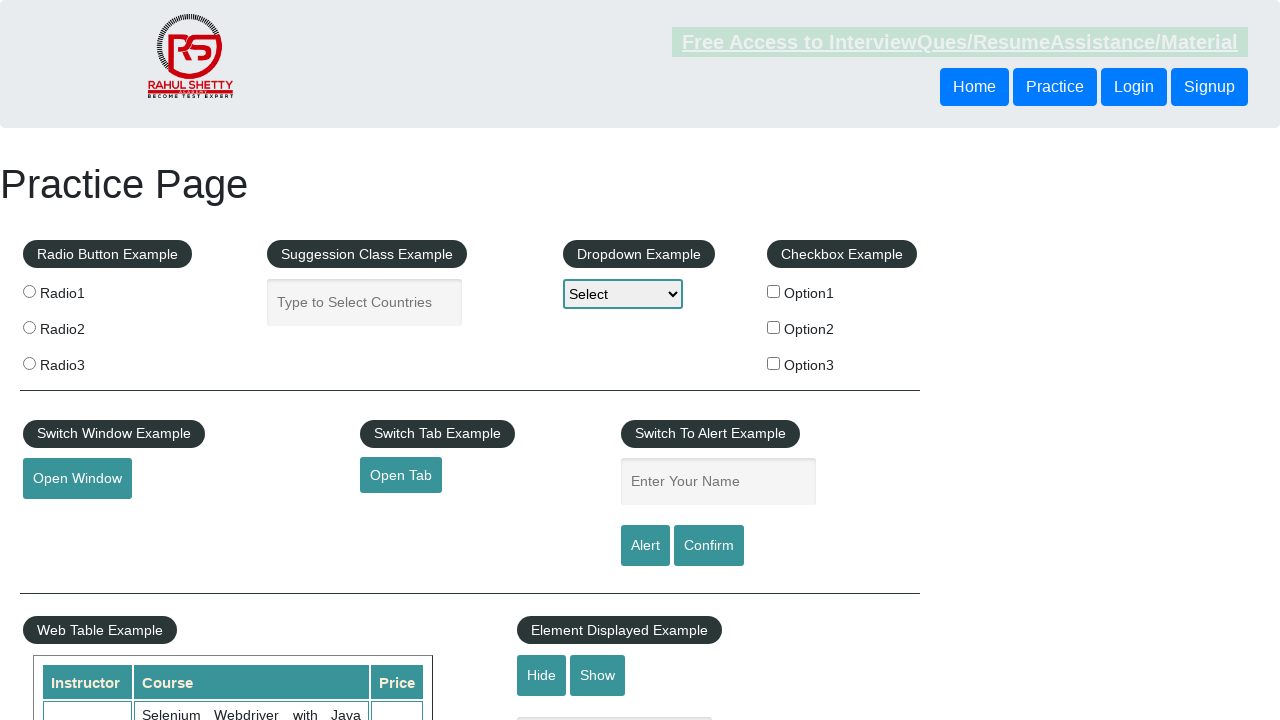

Waited for confirm dialog to be processed and dismissed
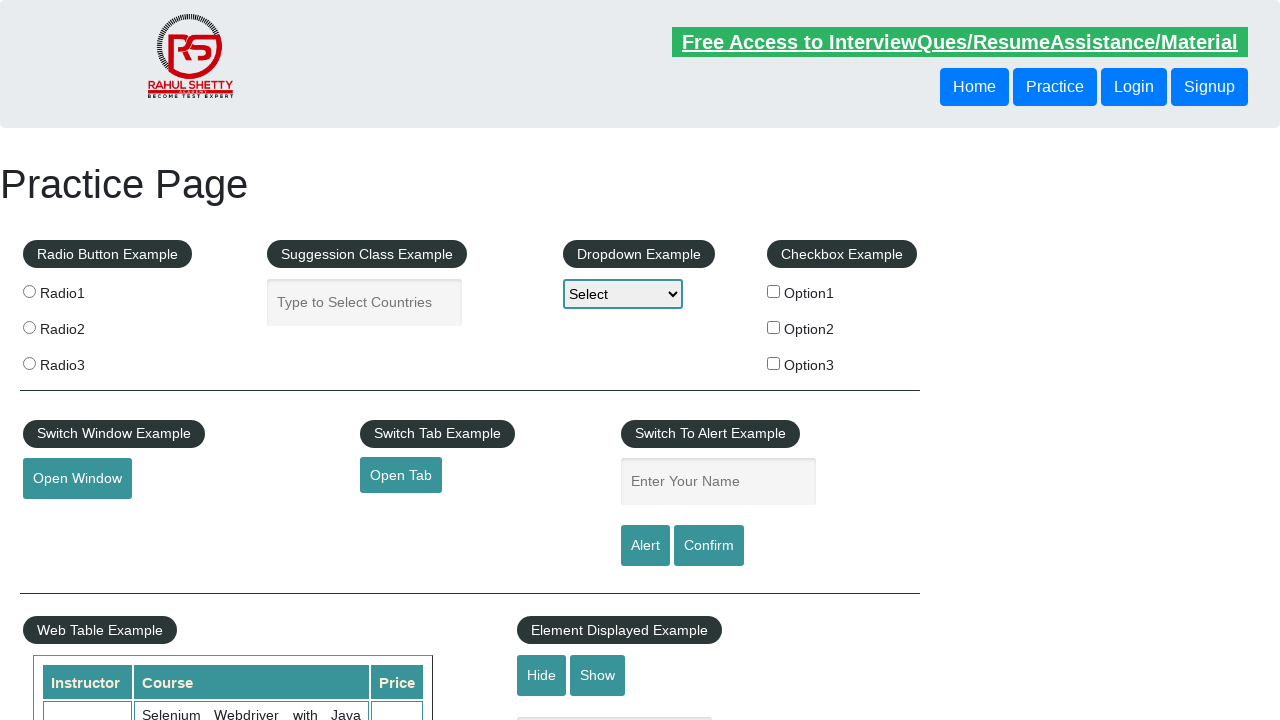

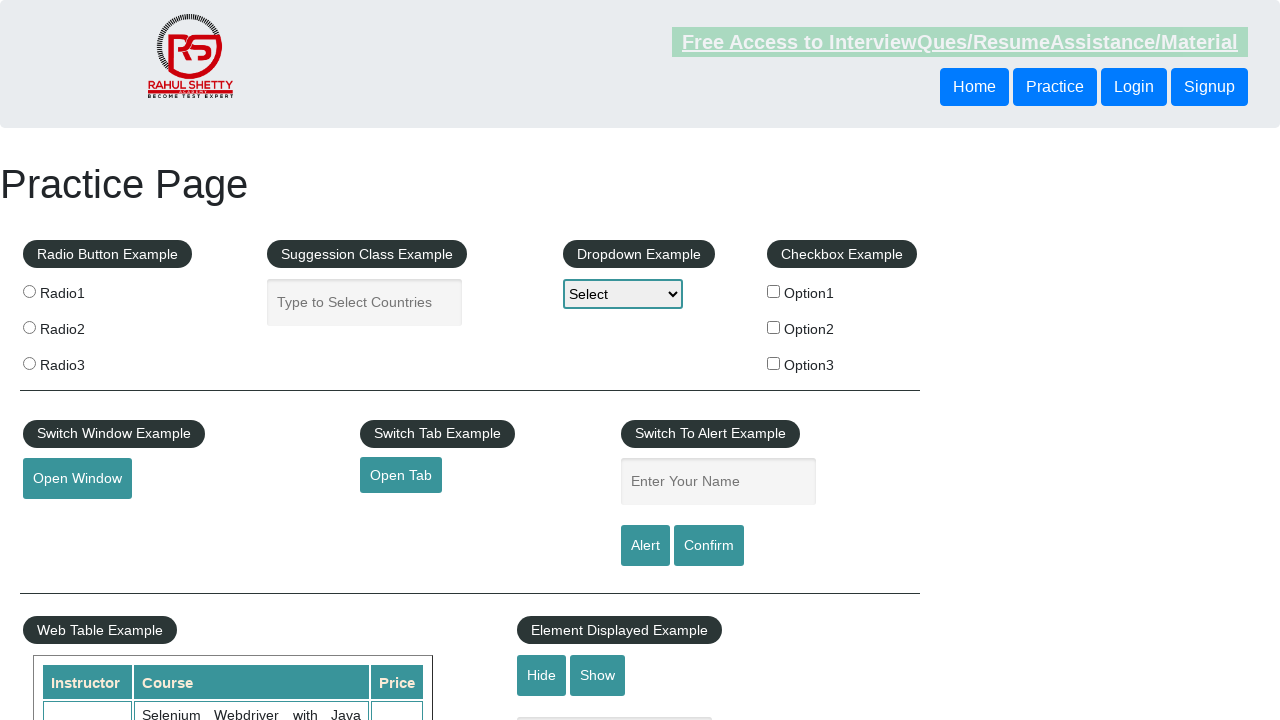